Tests auto-suggestive dropdown functionality by typing "ind" and selecting "India" from the suggestions

Starting URL: https://rahulshettyacademy.com/dropdownsPractise/

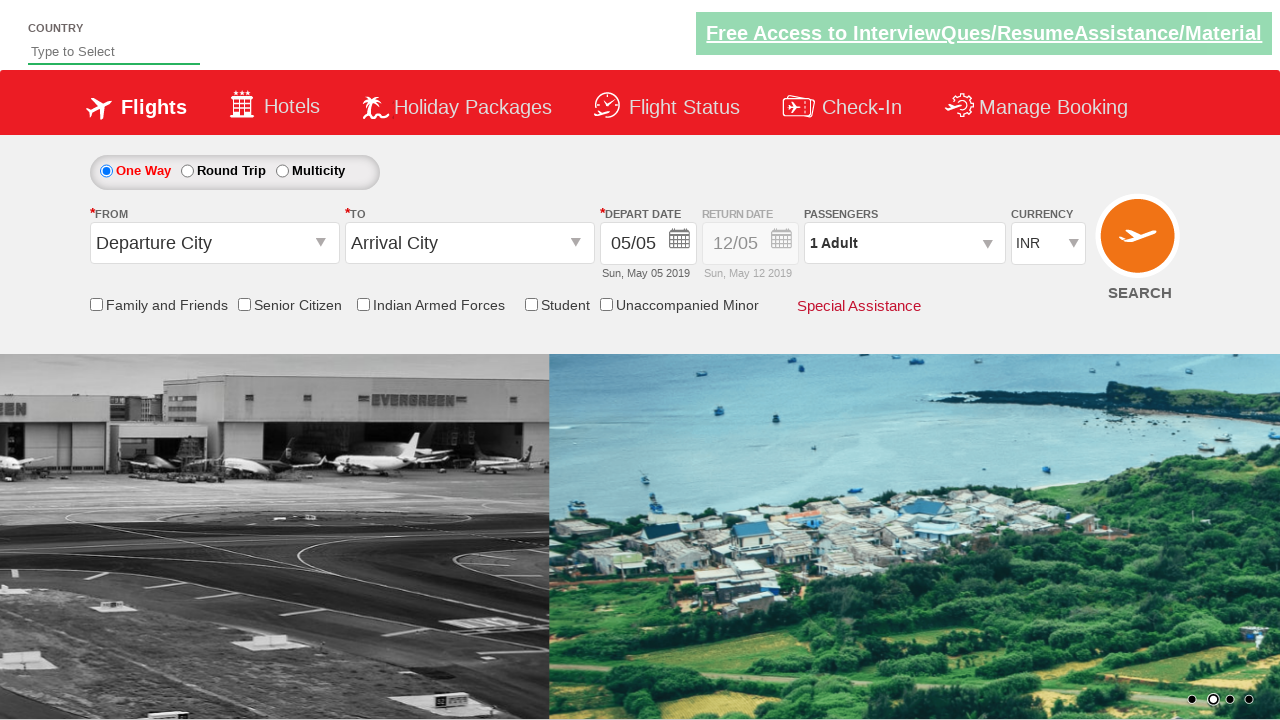

Typed 'ind' in the auto-suggest field on #autosuggest
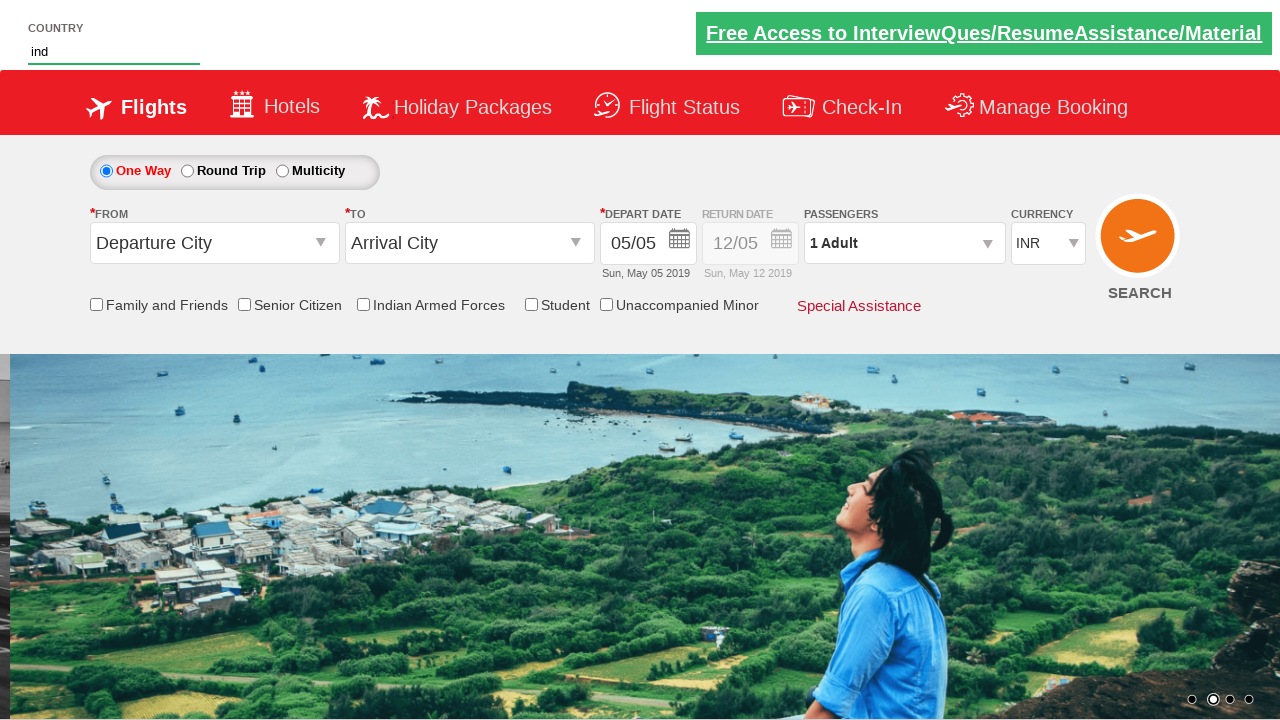

Auto-suggestive dropdown suggestions appeared
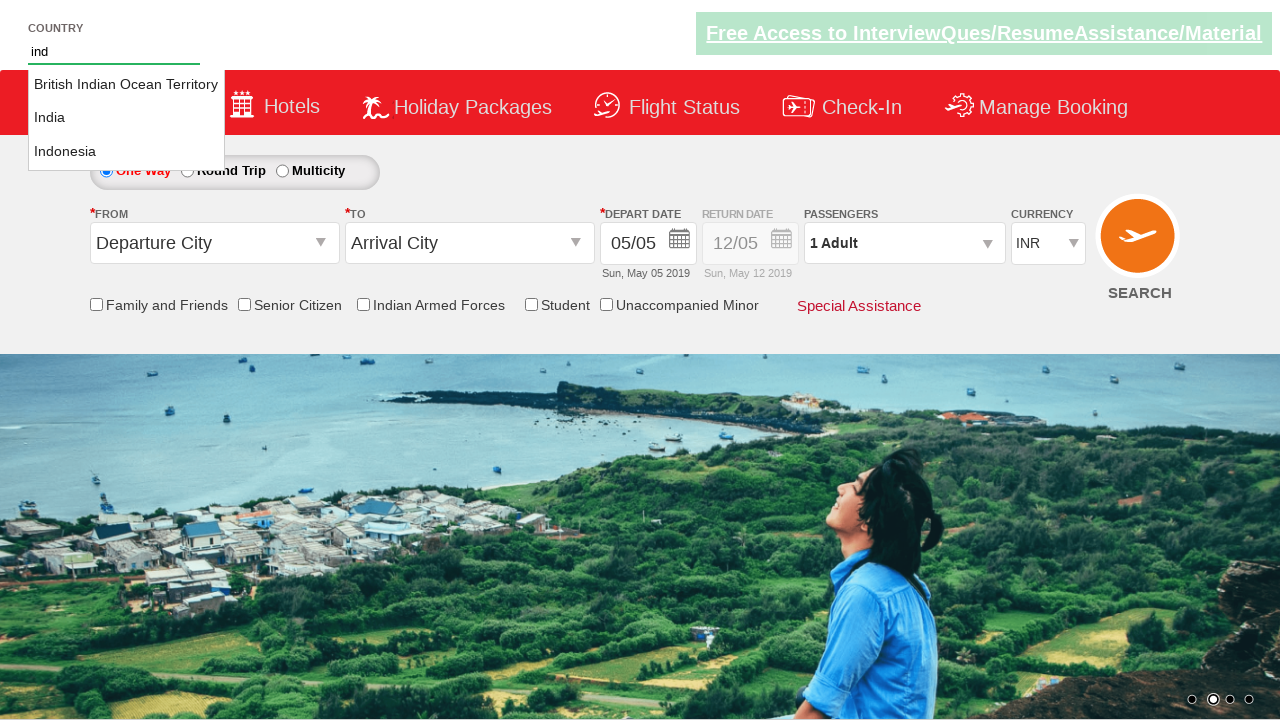

Selected 'India' from the dropdown suggestions at (126, 118) on li.ui-menu-item >> nth=1
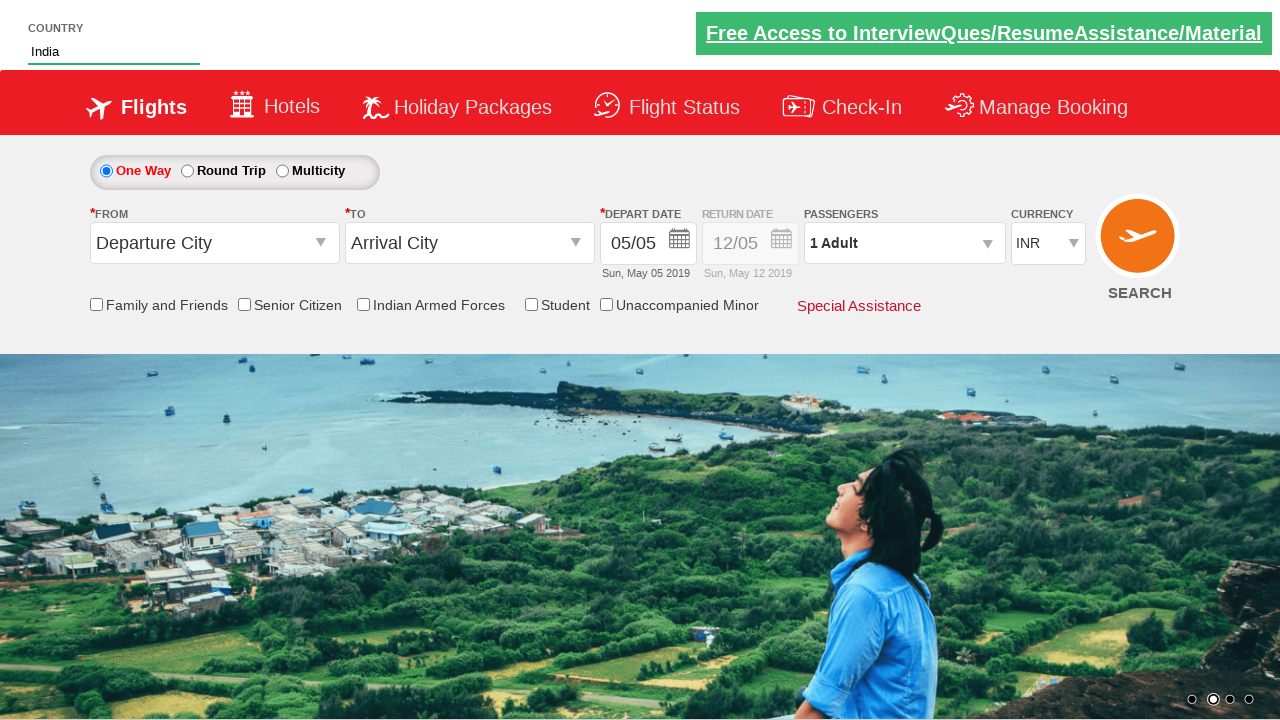

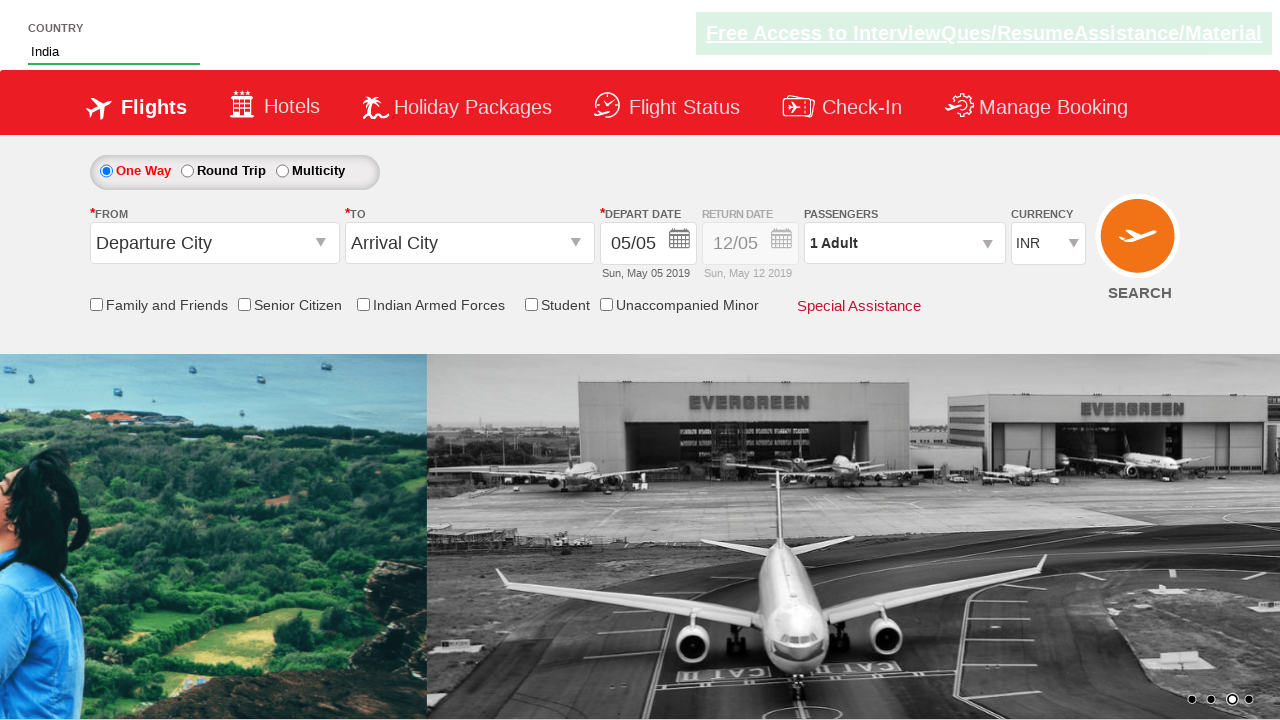